Tests e-commerce functionality by adding specific vegetables to cart, proceeding to checkout, and applying a promo code

Starting URL: https://rahulshettyacademy.com/seleniumPractise/#/

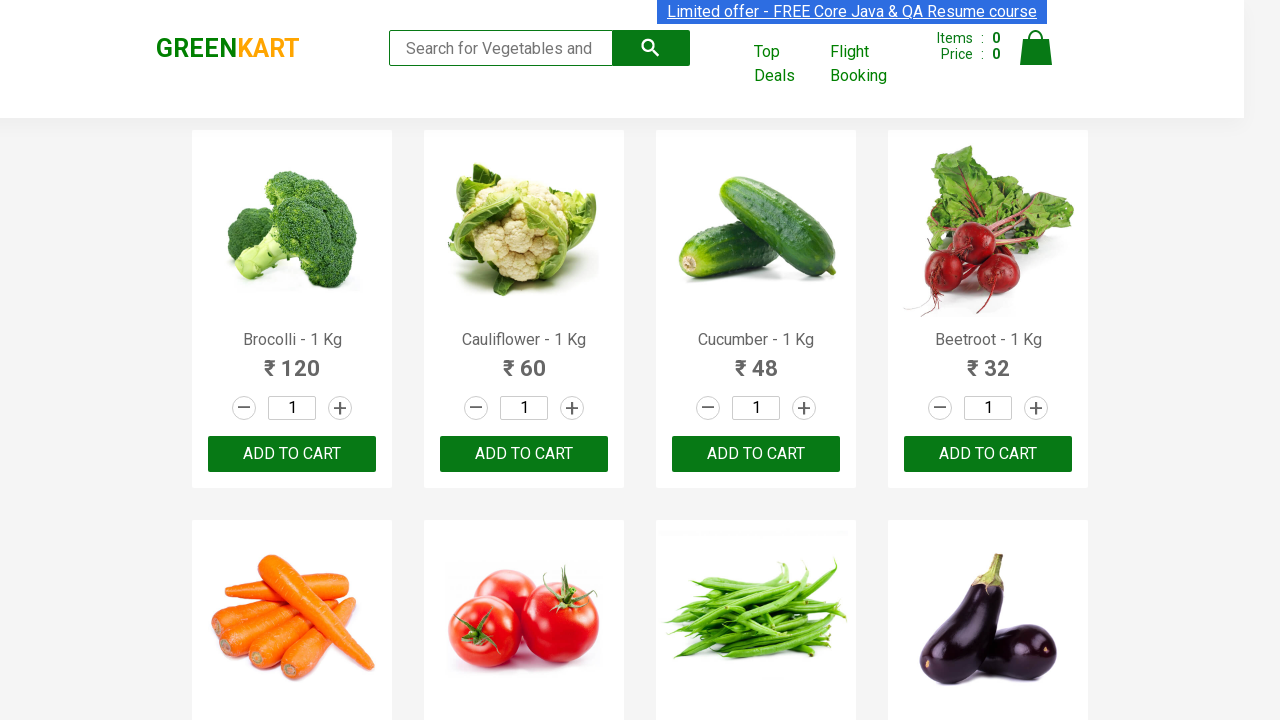

Located all product name elements on the vegetables page
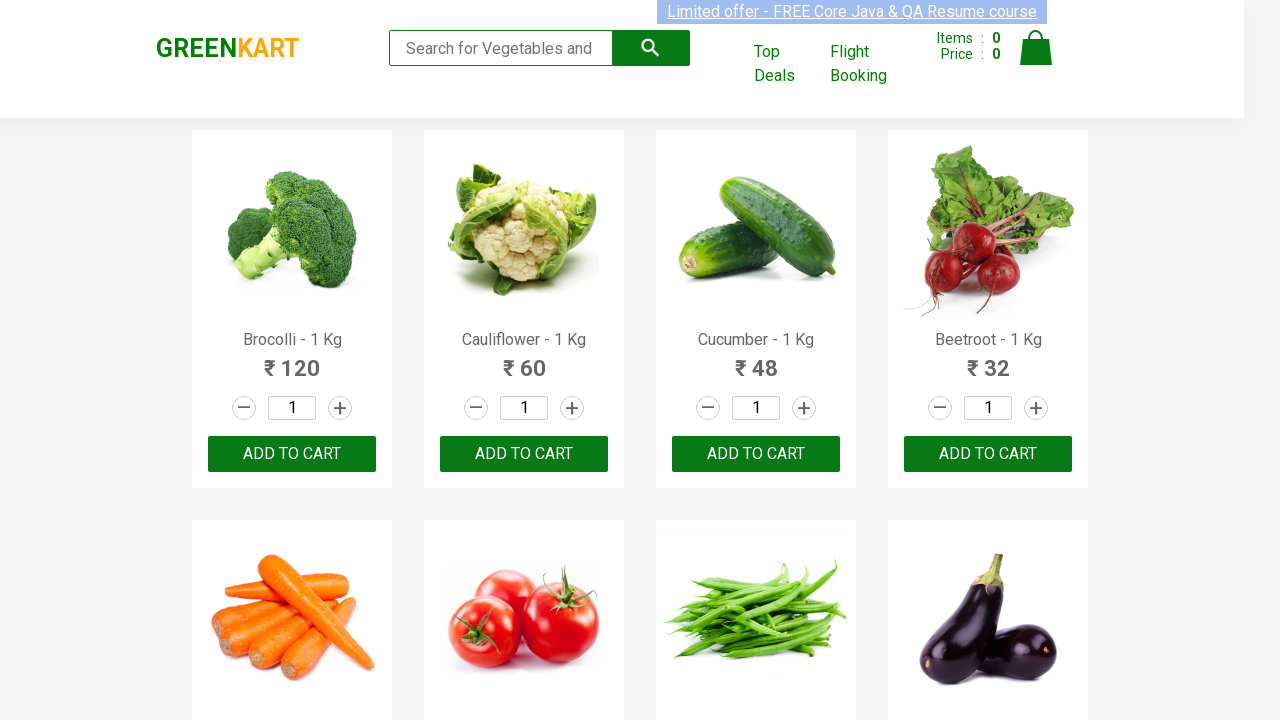

Added Brocolli to cart at (292, 454) on .product-action >> nth=0
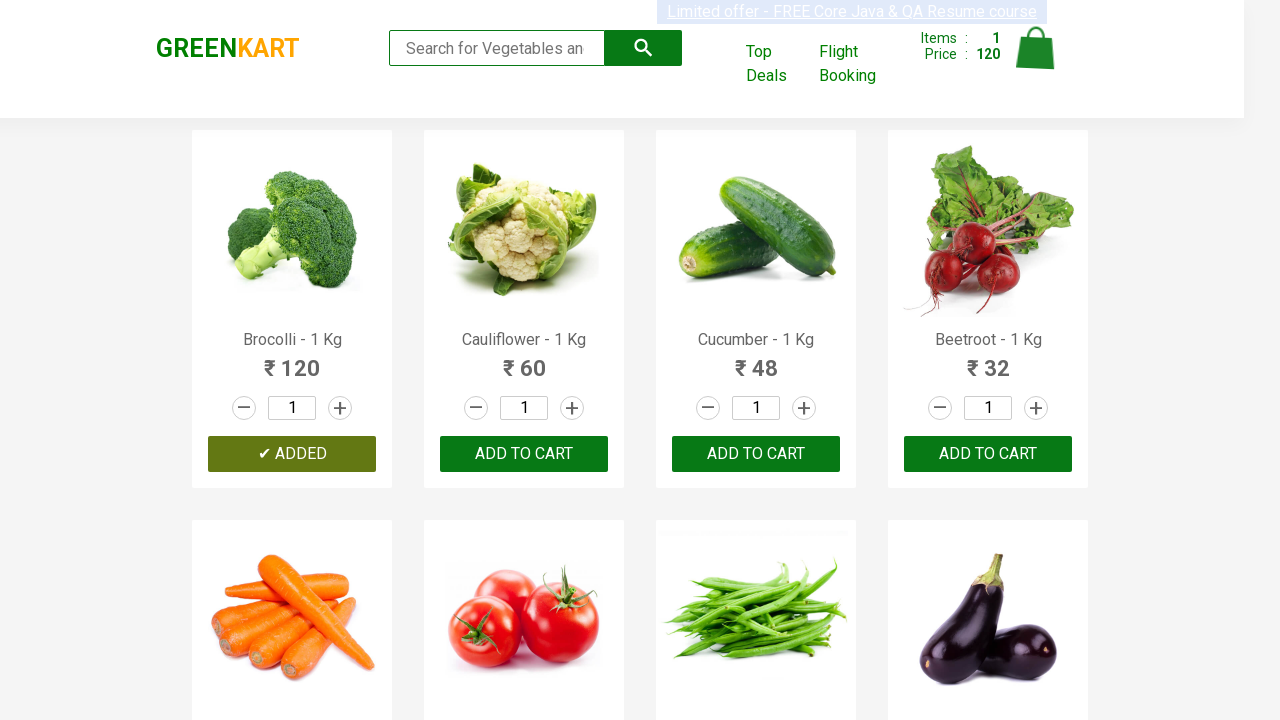

Added Cucumber to cart at (756, 454) on .product-action >> nth=2
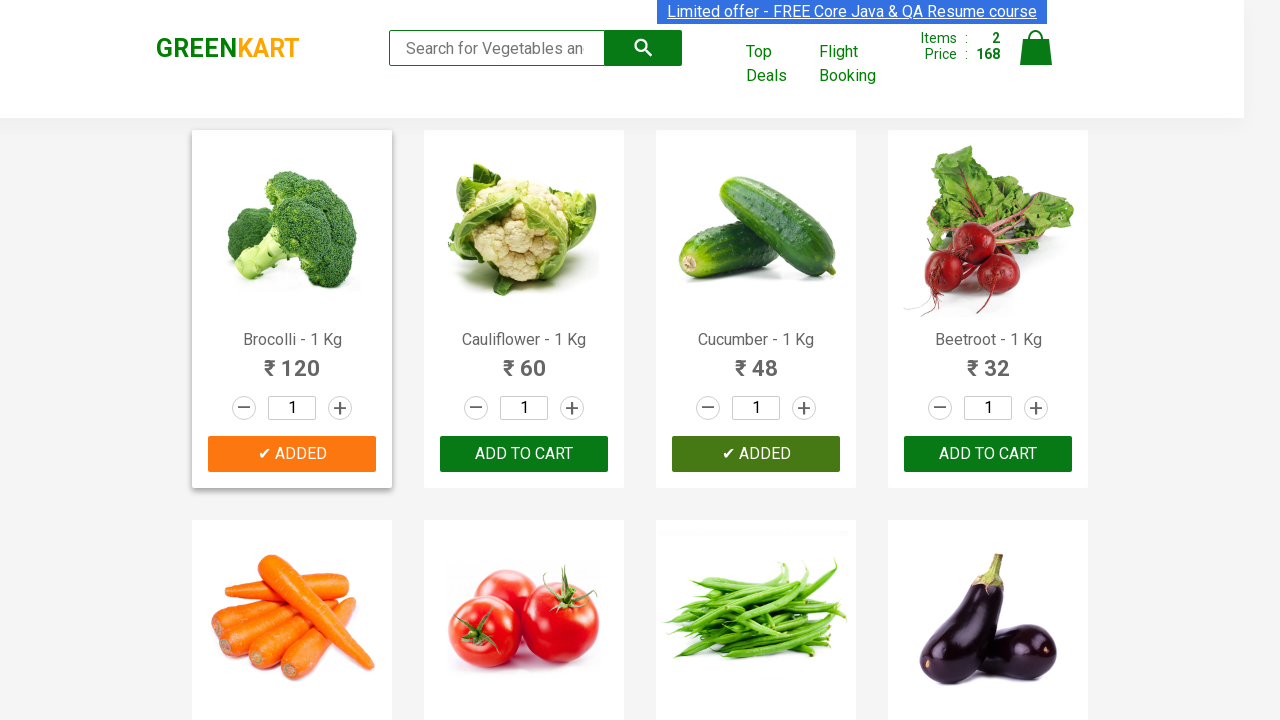

Added Beetroot to cart at (988, 454) on .product-action >> nth=3
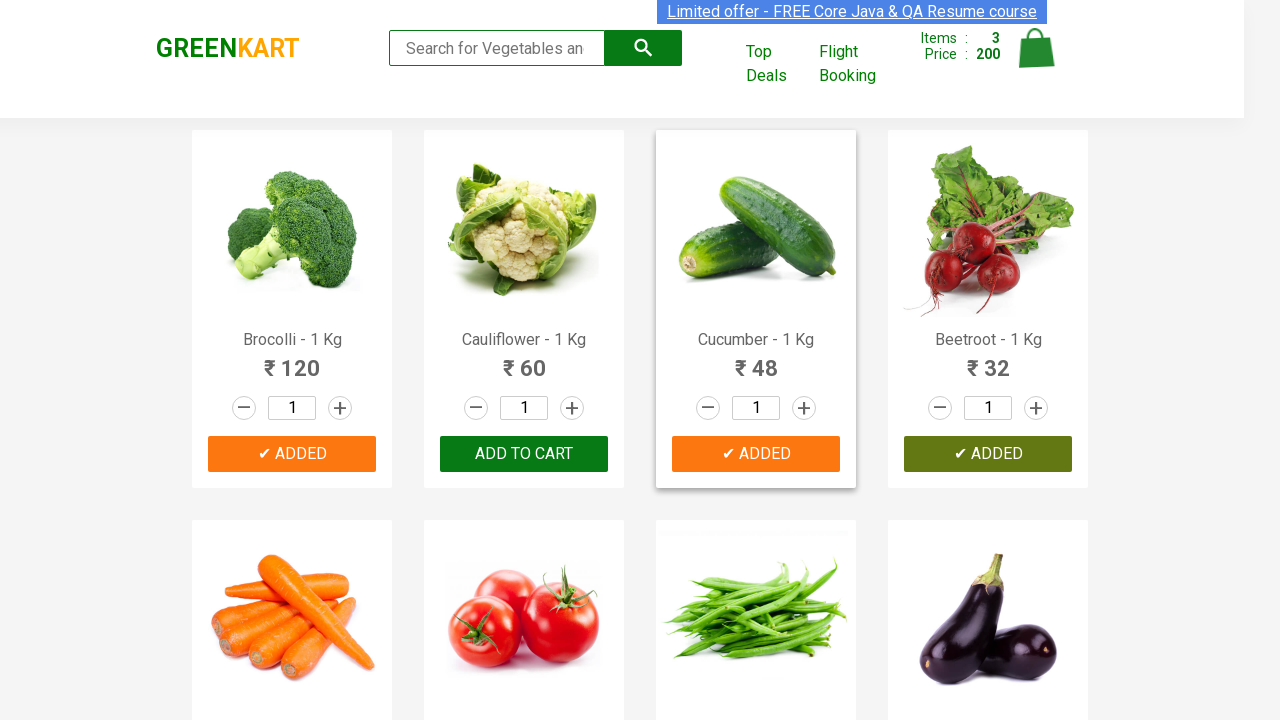

Clicked on cart icon to view cart at (1036, 48) on img[alt='Cart']
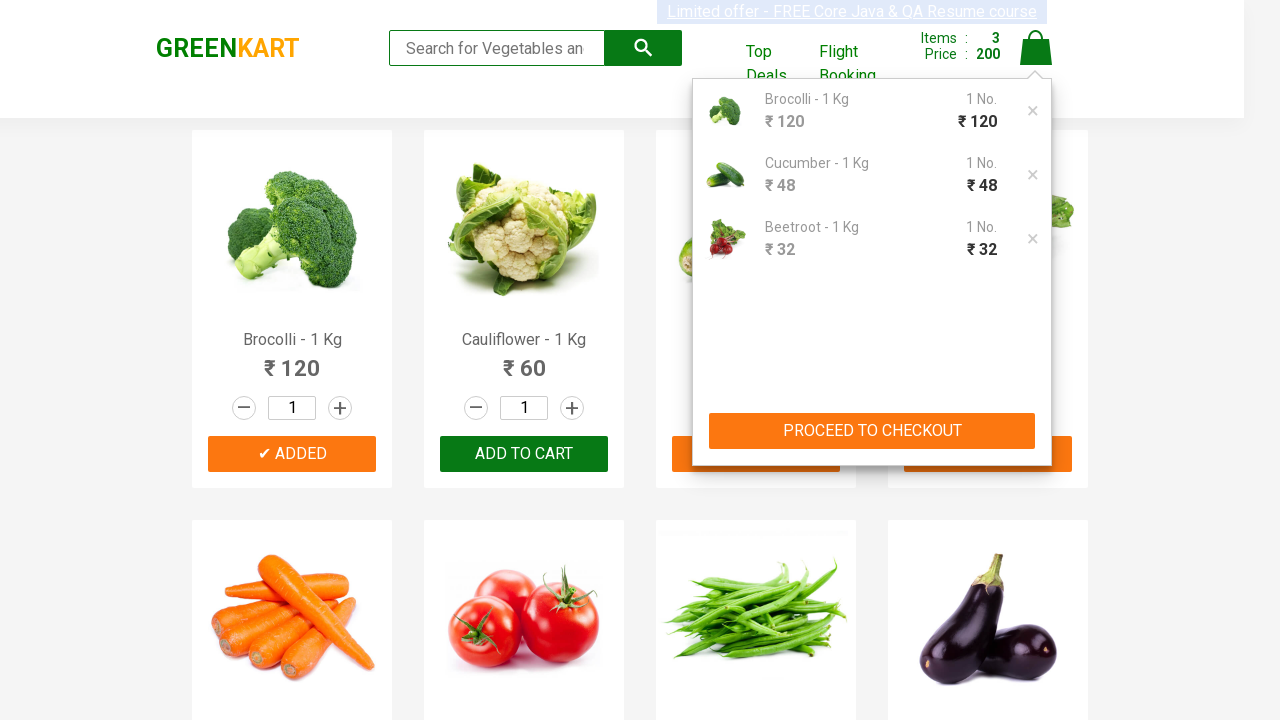

Clicked PROCEED TO CHECKOUT button at (872, 431) on xpath=//button[contains(text(),'PROCEED TO CHECKOUT')]
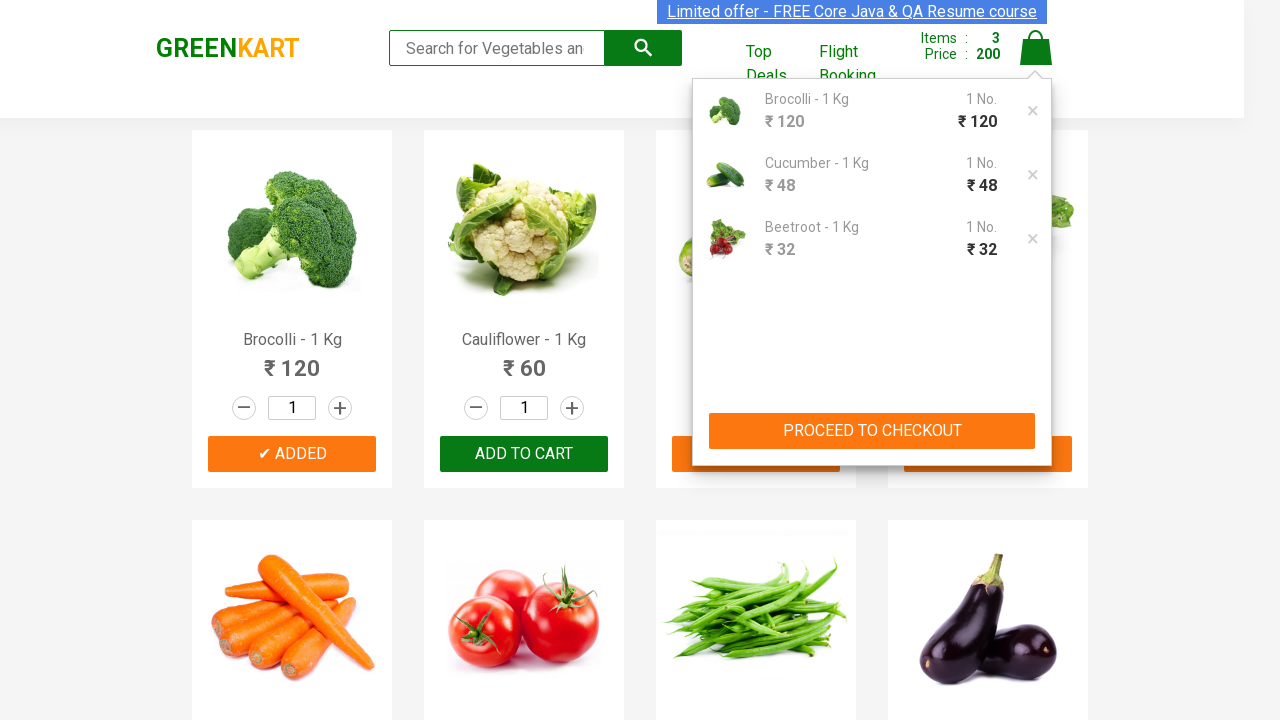

Promo code input field became visible
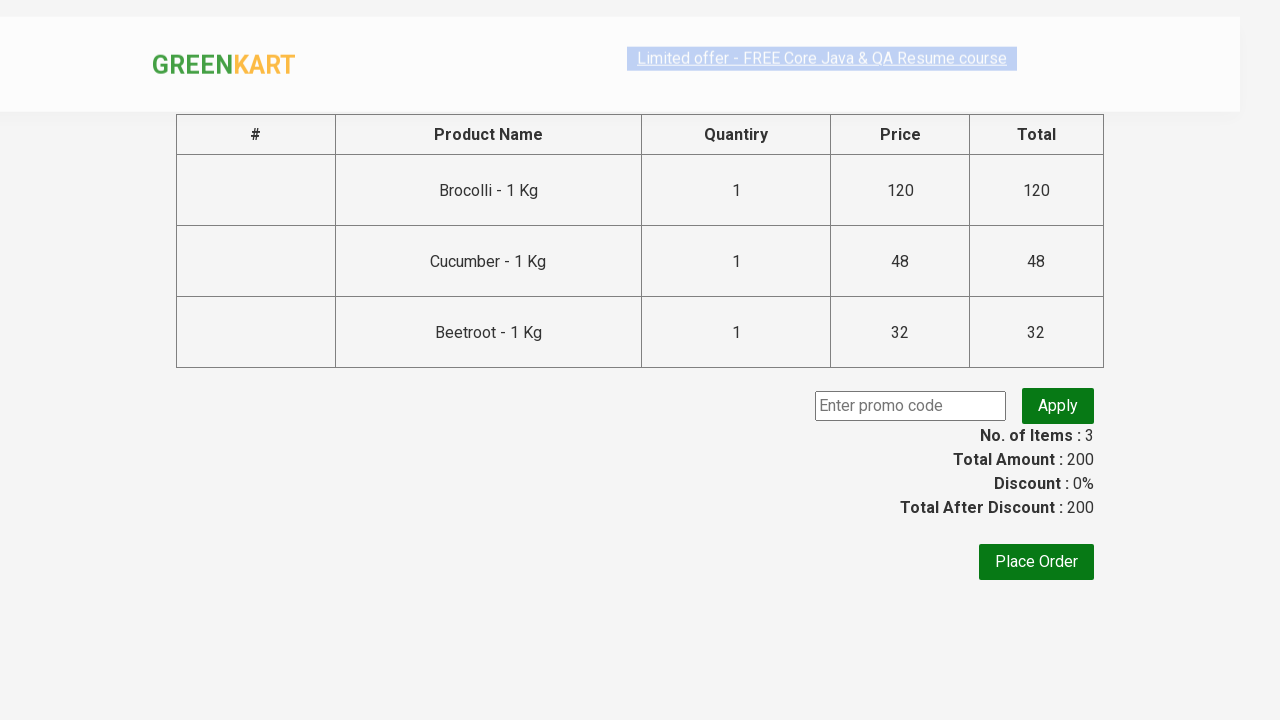

Entered promo code 'rahulshettyacademy' on input.promocode
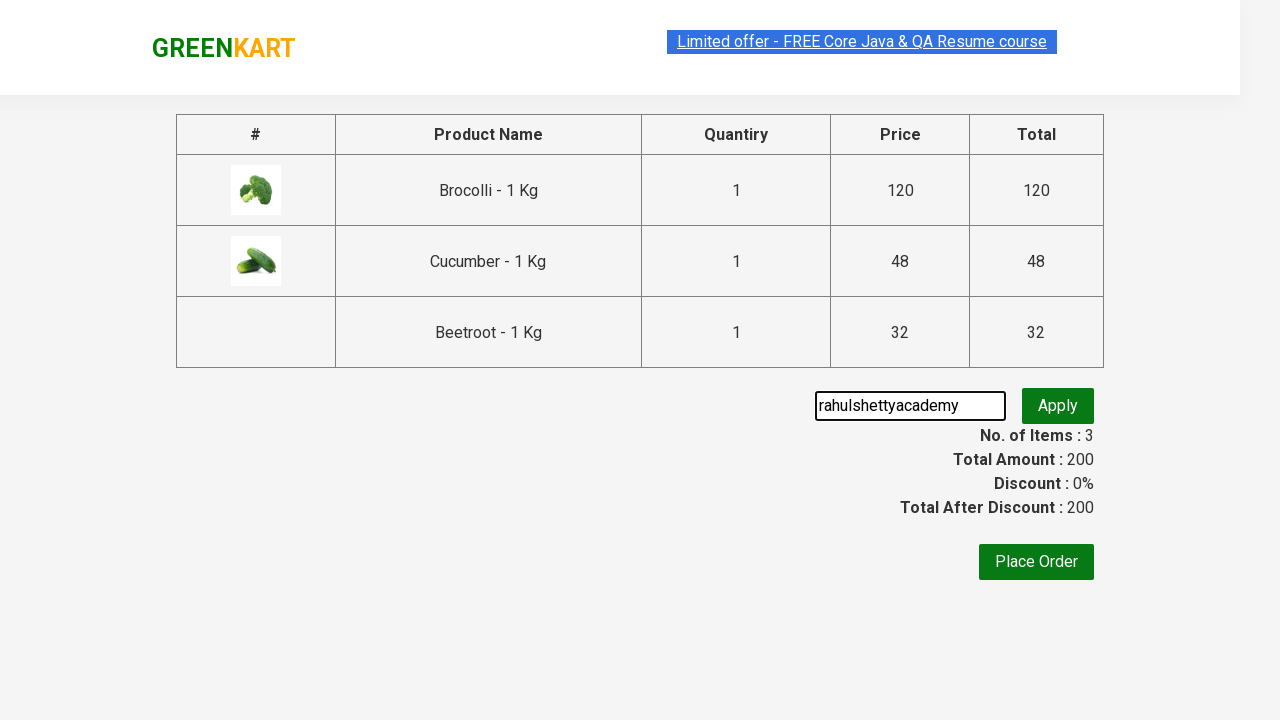

Clicked apply promo button at (1058, 406) on .promoBtn
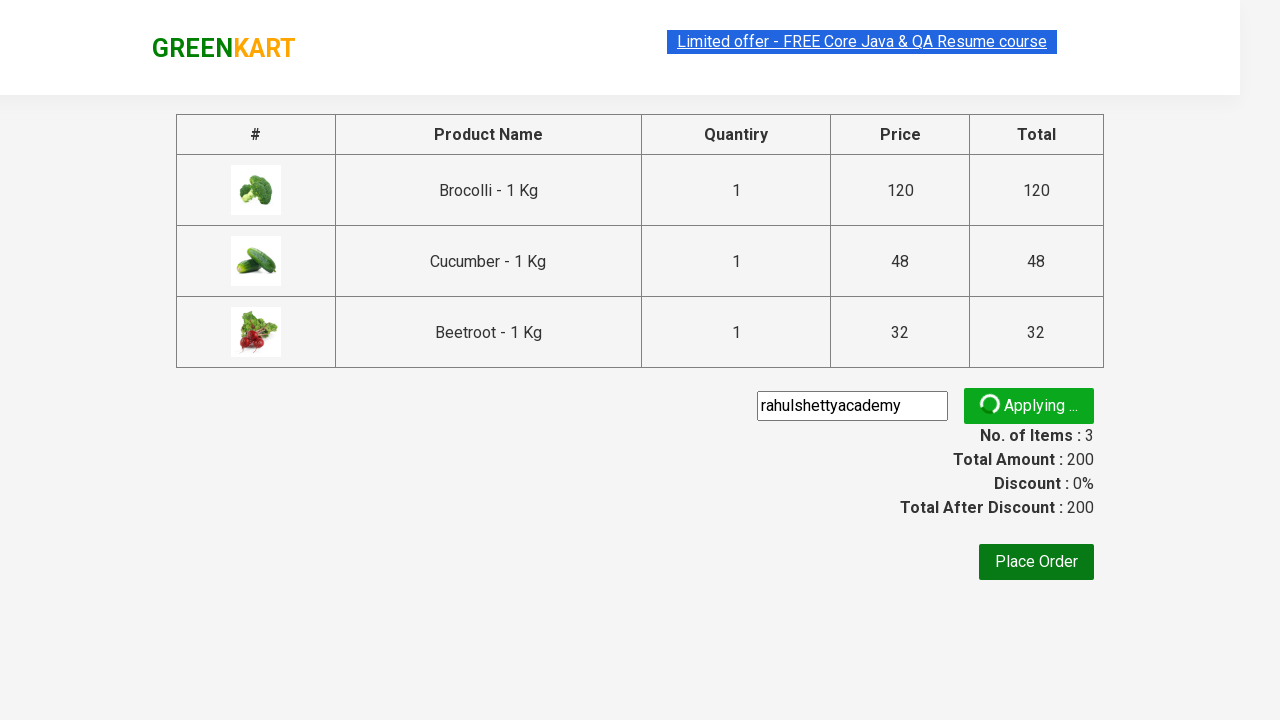

Promo code was successfully applied and info message appeared
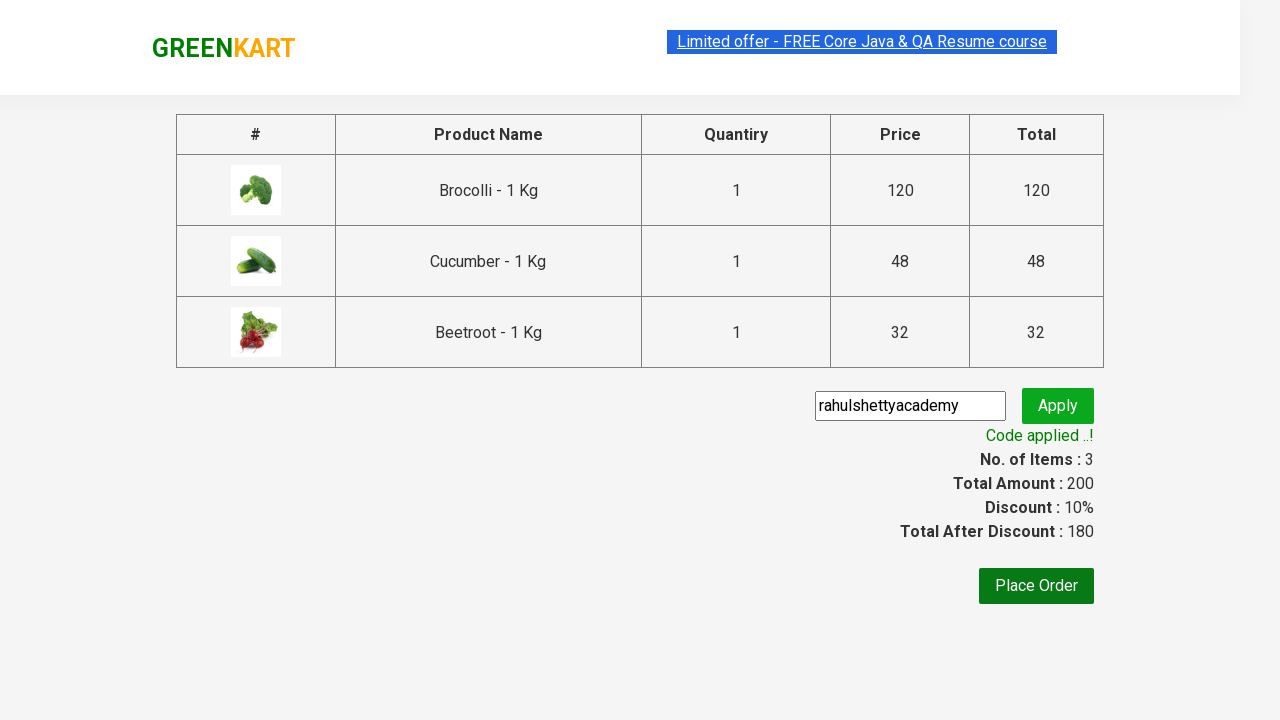

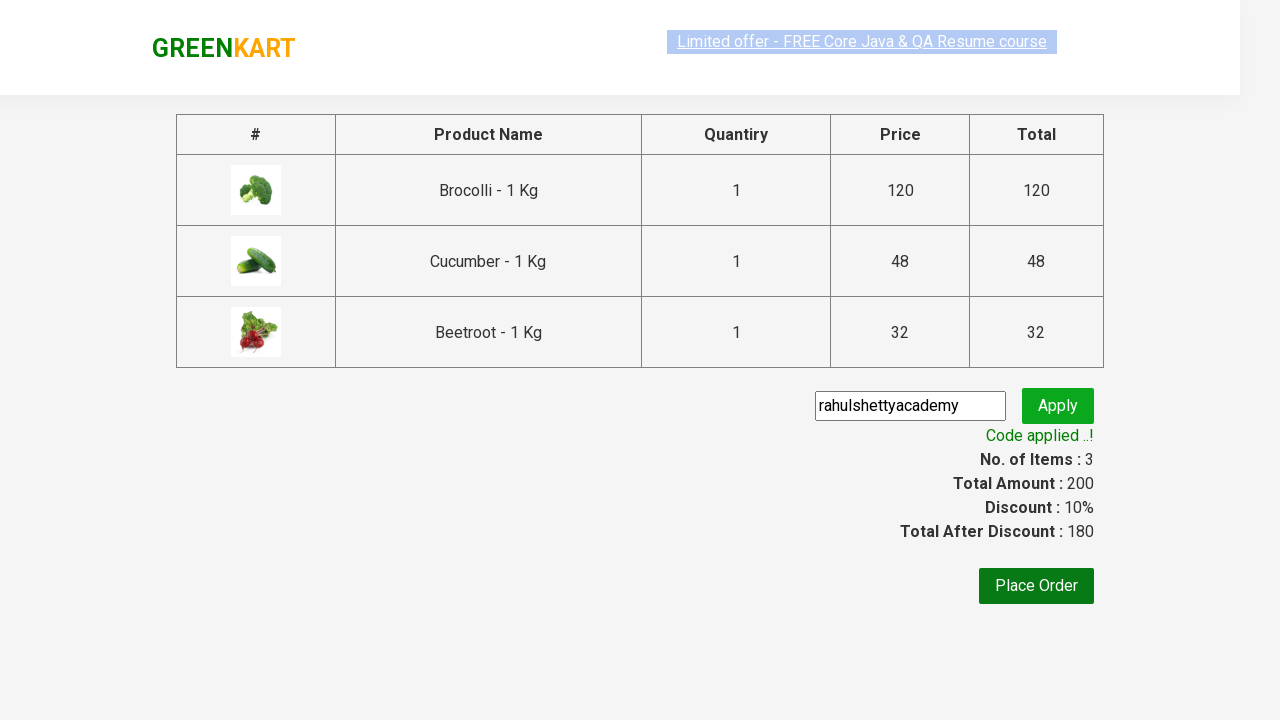